Tests the uncheck() method by navigating to the Checkboxes page and unchecking a checkbox element

Starting URL: https://practice.cydeo.com/

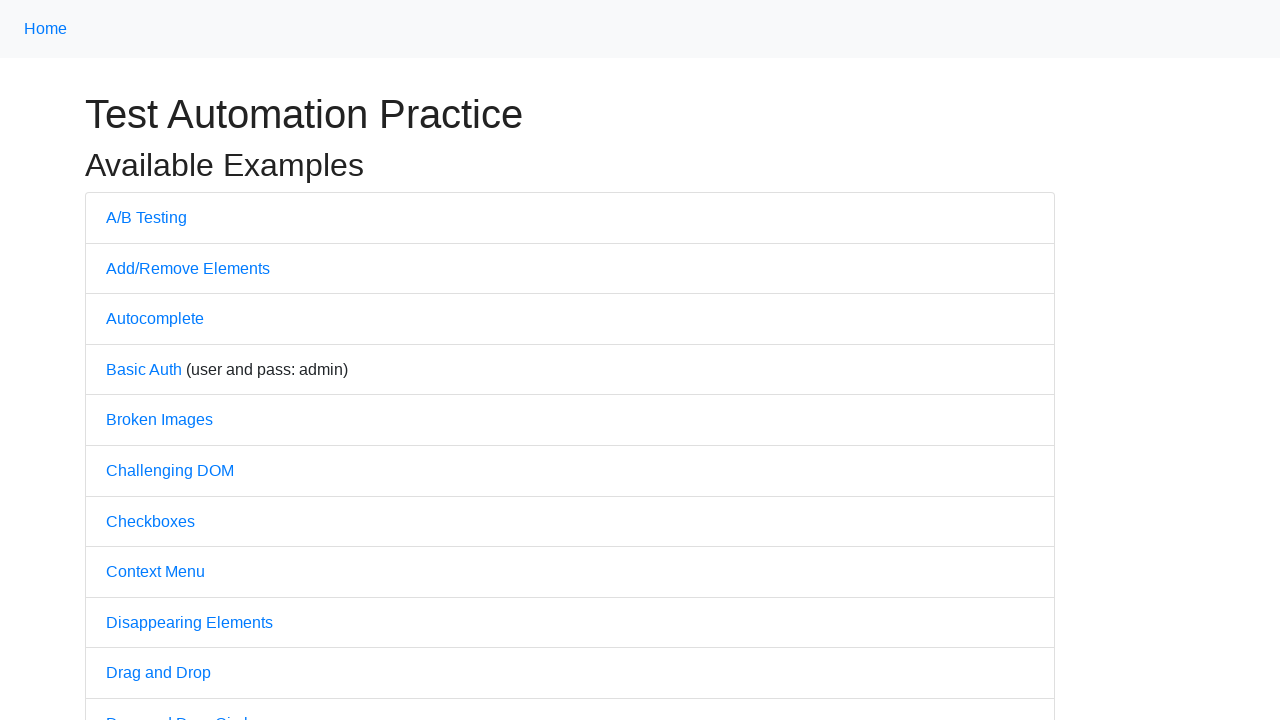

Clicked on Checkboxes link to navigate to checkboxes page at (150, 521) on text='Checkboxes'
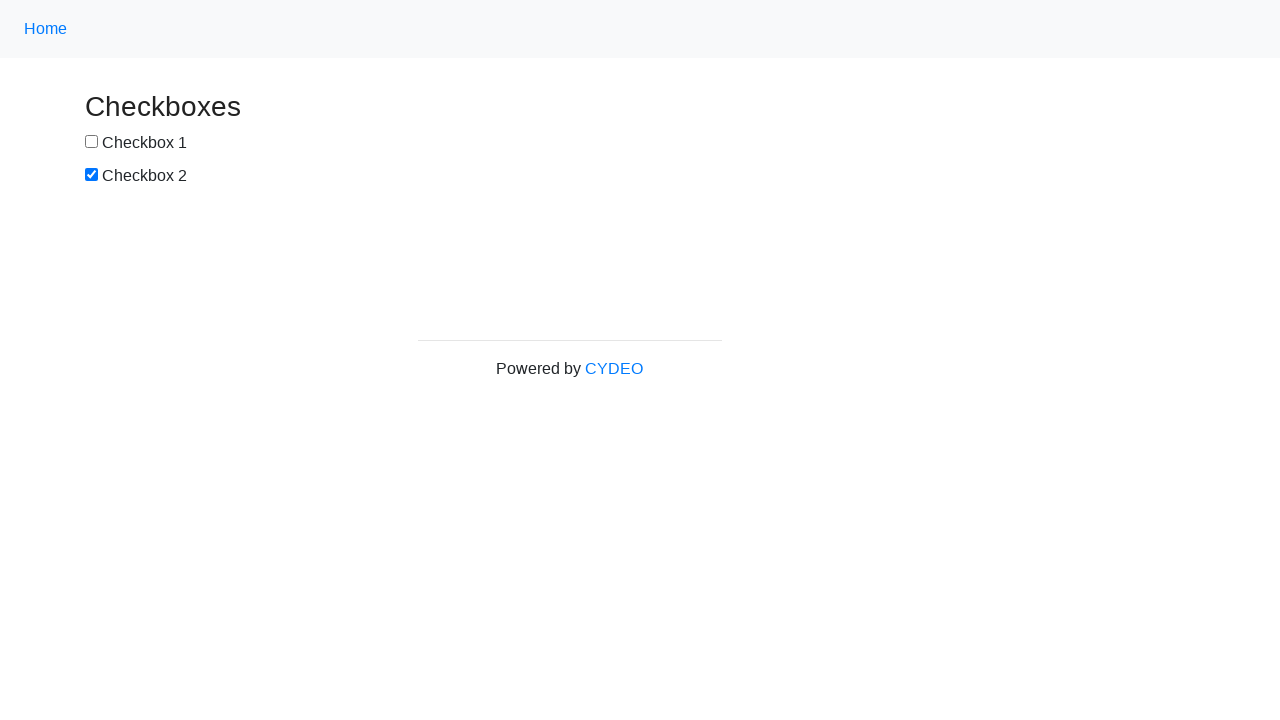

Unchecked the first checkbox element (box1) on #box1
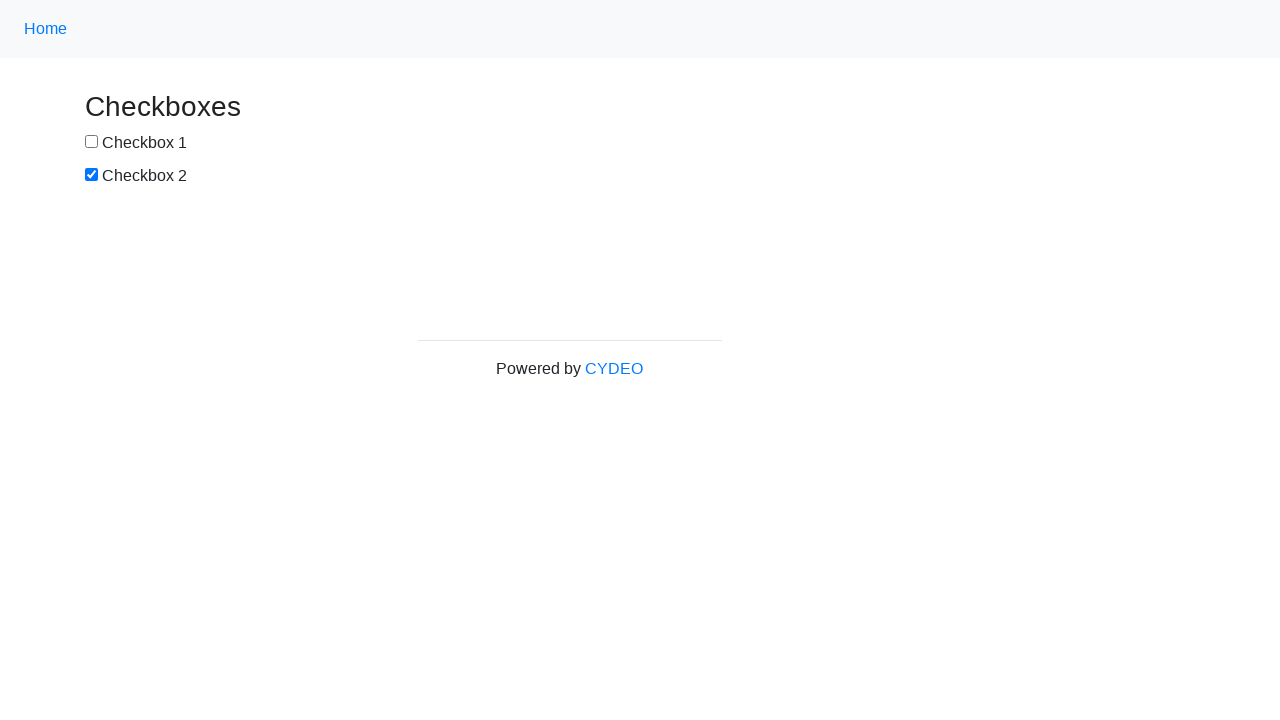

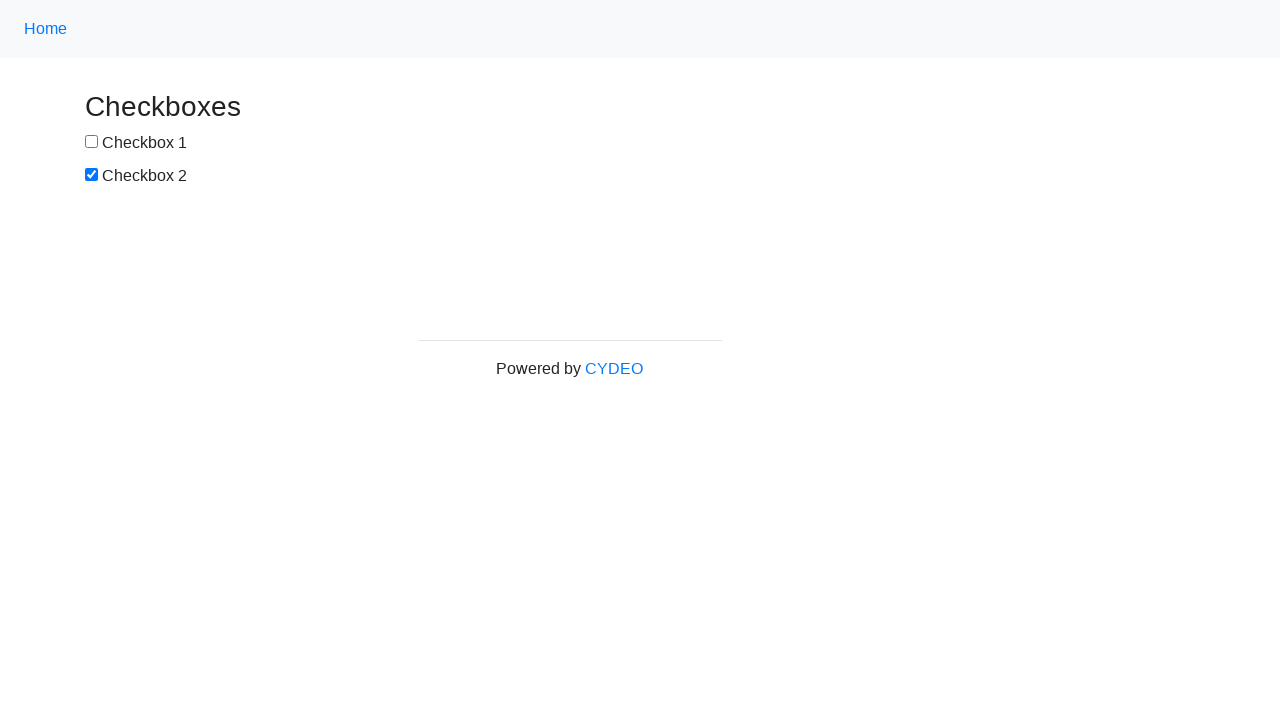